Tests dropdown selection functionality by opening a country dropdown menu and selecting a specific country from the list of options

Starting URL: https://www.leafground.com/select.xhtml

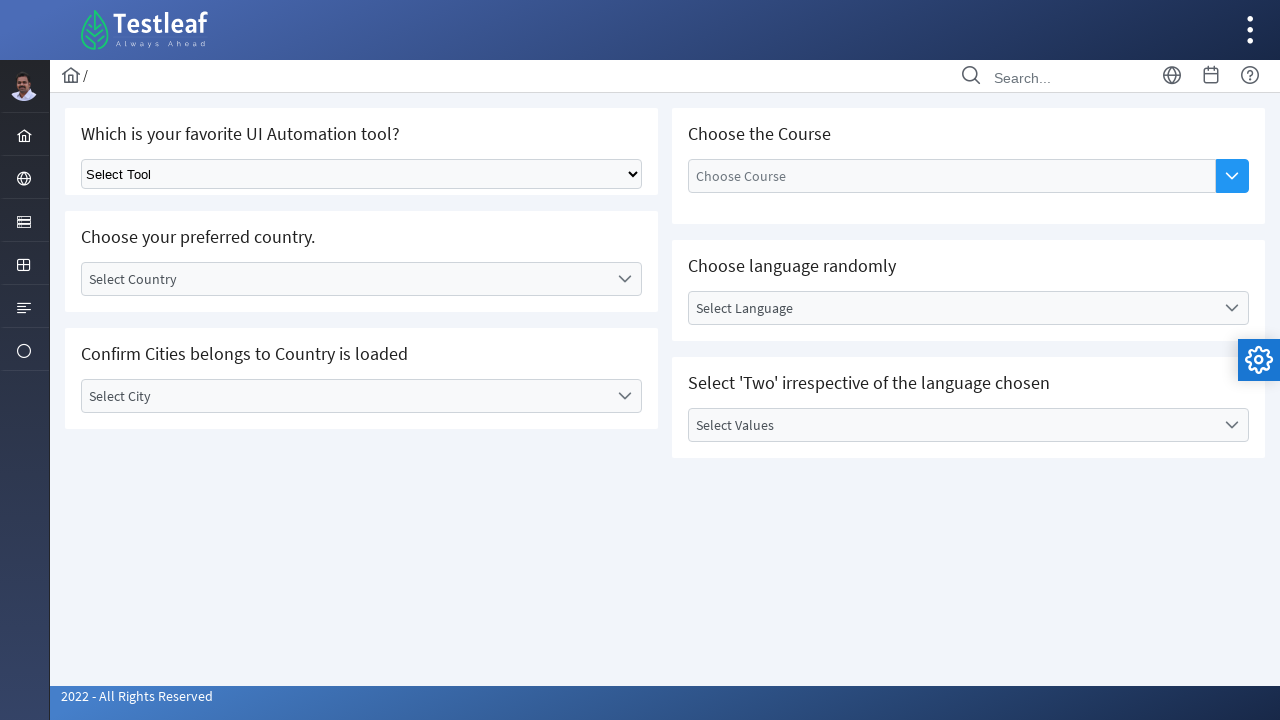

Clicked country dropdown trigger to open the dropdown menu at (624, 279) on xpath=//*[@id='j_idt87:country']//*[starts-with(@class,'ui-selectonemenu-trigger
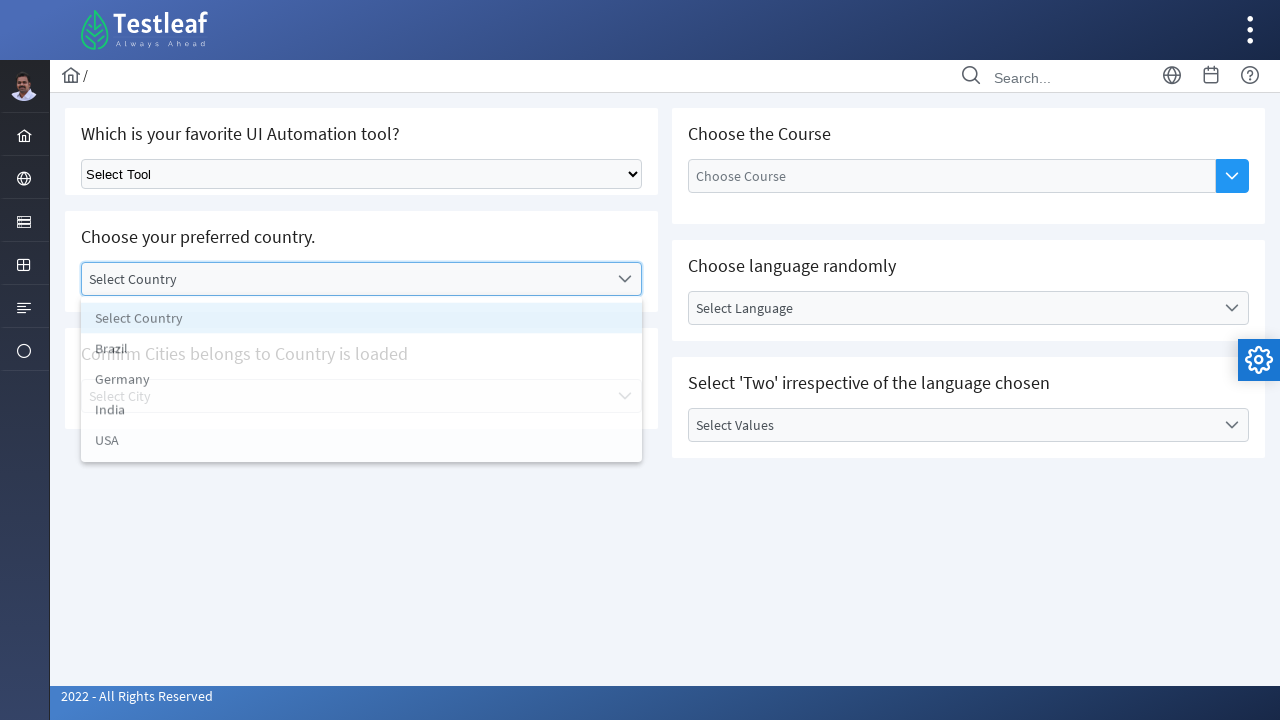

Dropdown items became visible and clickable
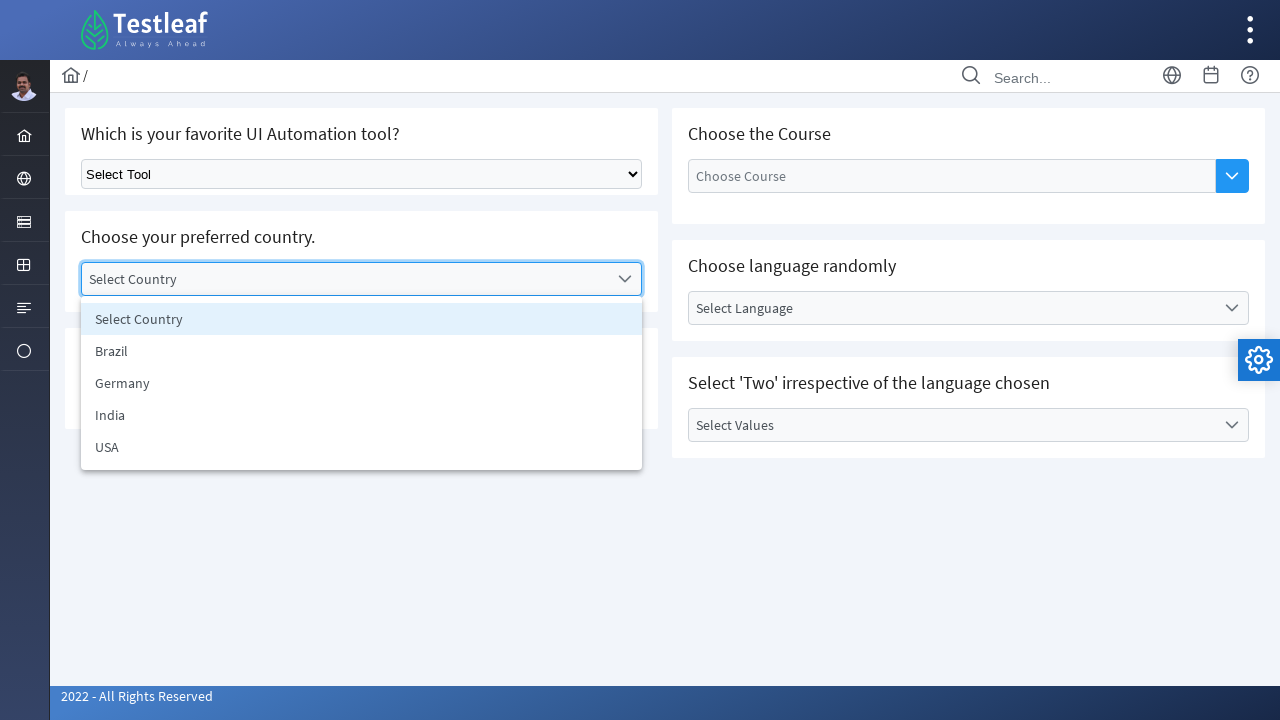

Retrieved all country options from the dropdown list
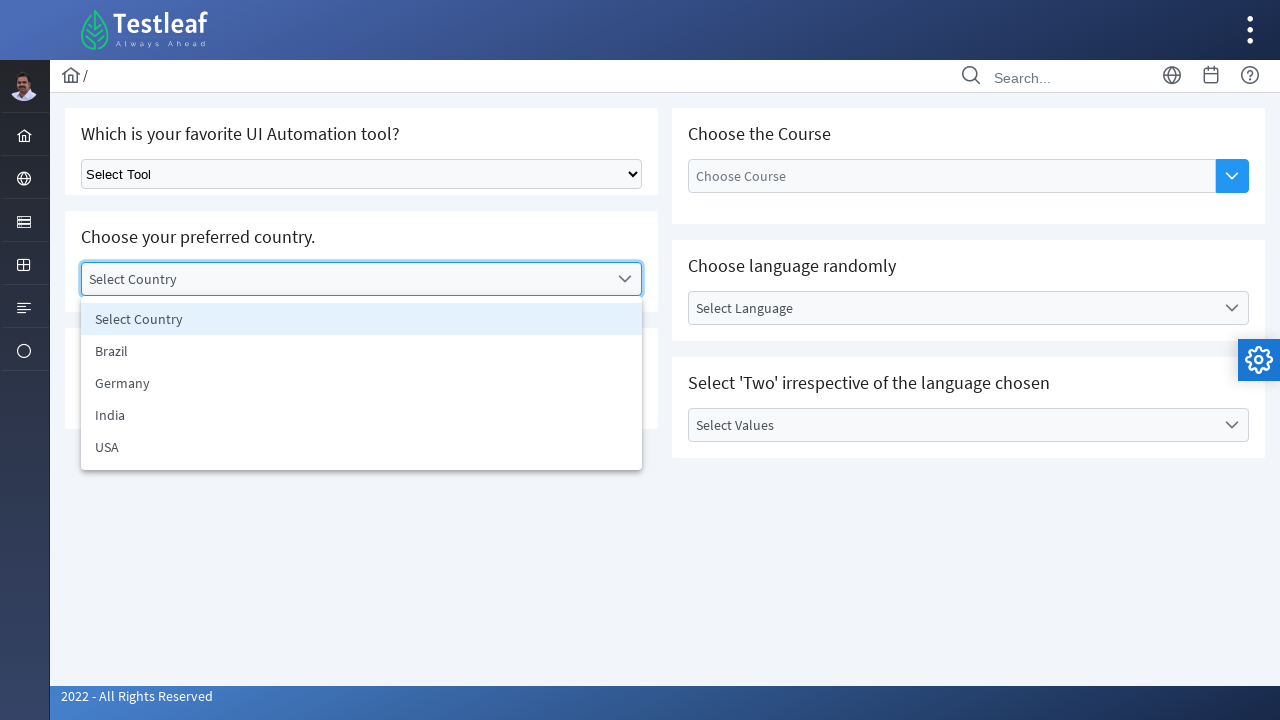

Selected 'India' from the country dropdown list at (362, 415) on xpath=//*[@id='j_idt87:country_items']//li >> nth=3
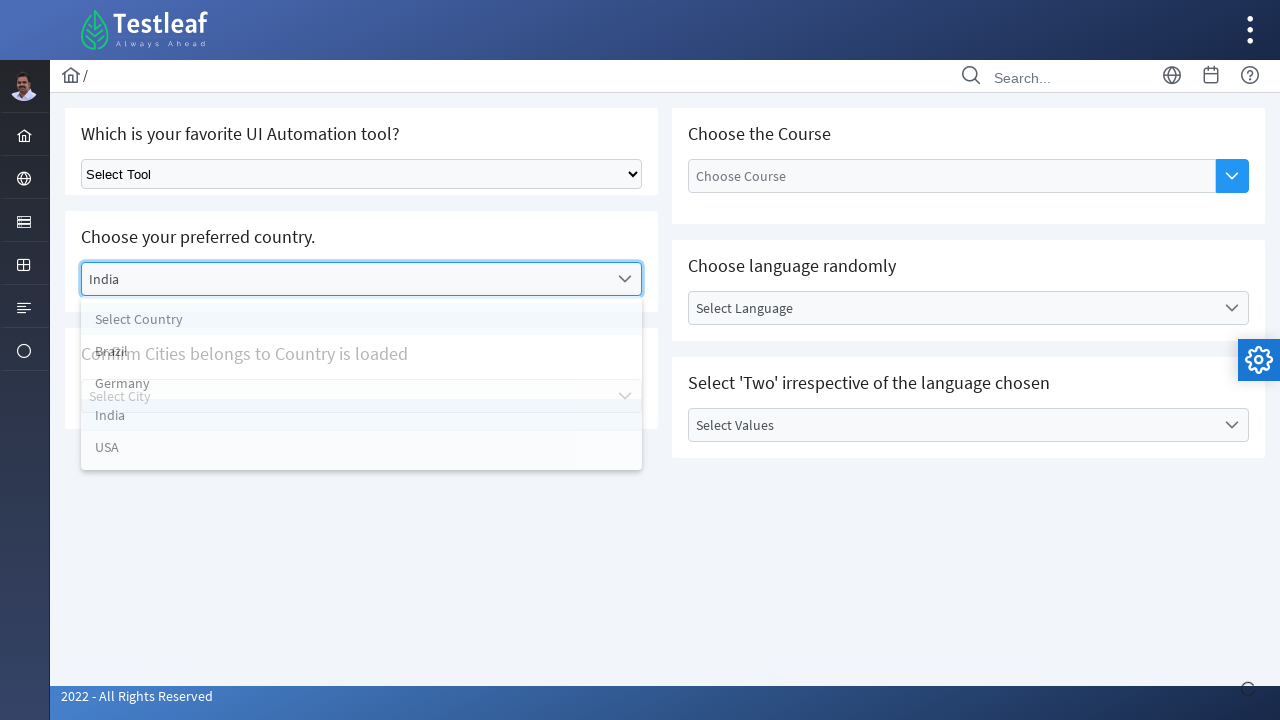

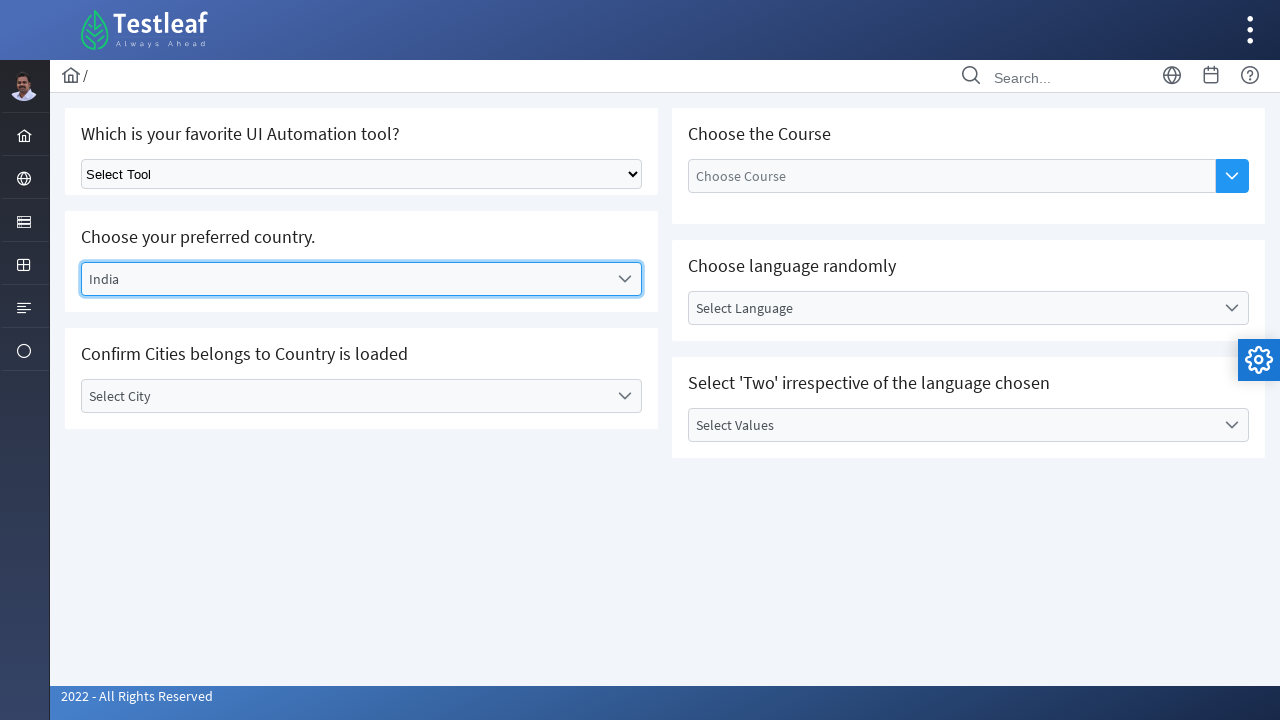